Navigates to the Demoblaze demo e-commerce site and verifies that navigation links and product listings are displayed on the page.

Starting URL: https://www.demoblaze.com/index.html

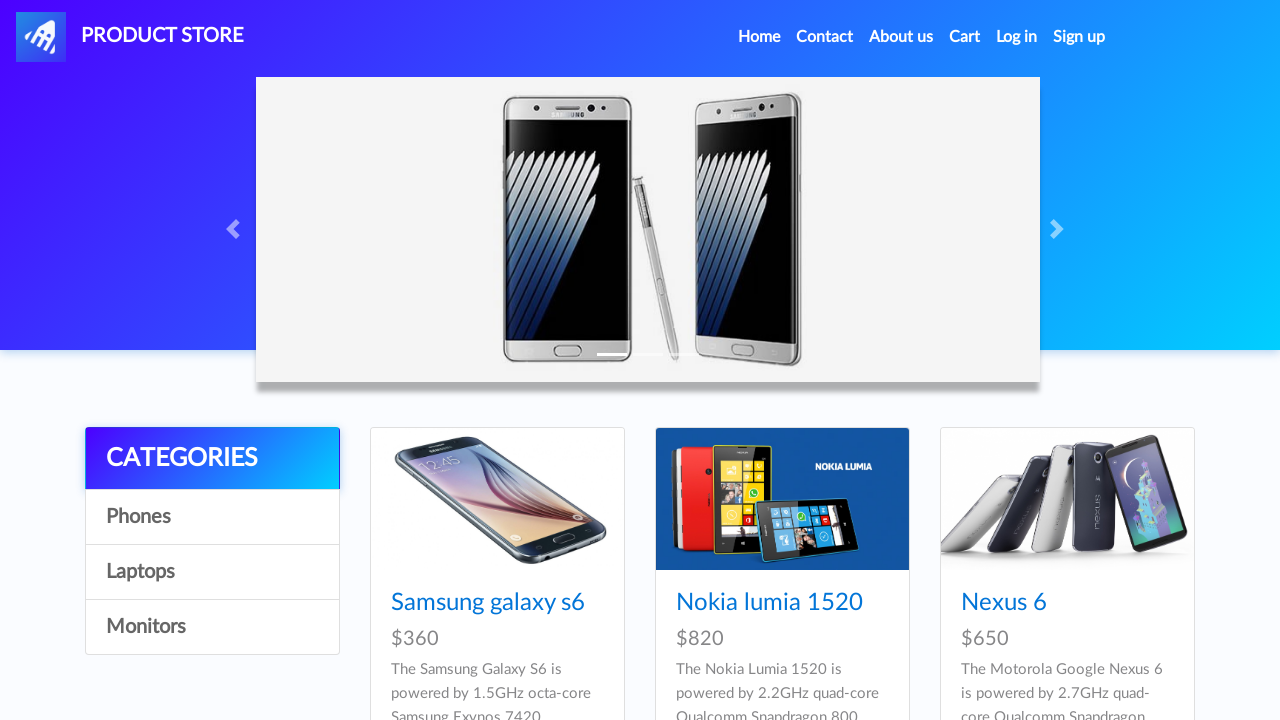

Navigated to Demoblaze e-commerce site
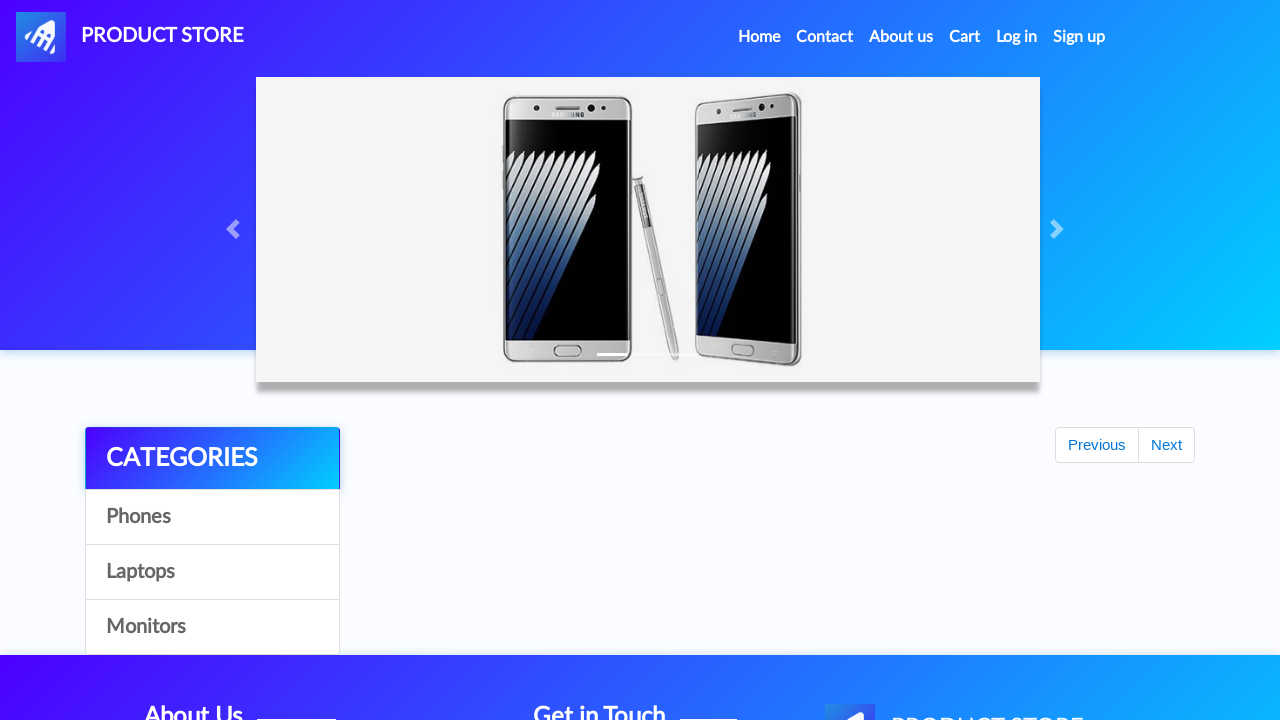

Navigation links loaded on the page
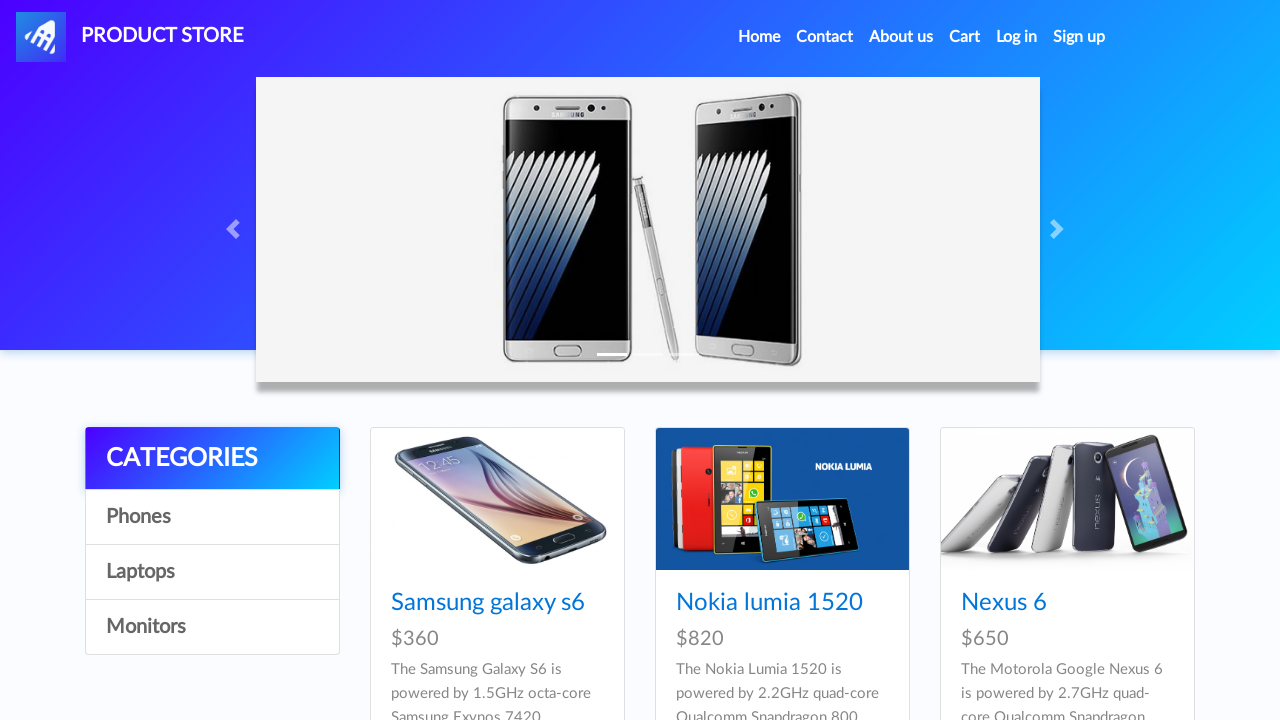

Found 33 navigation links on the page
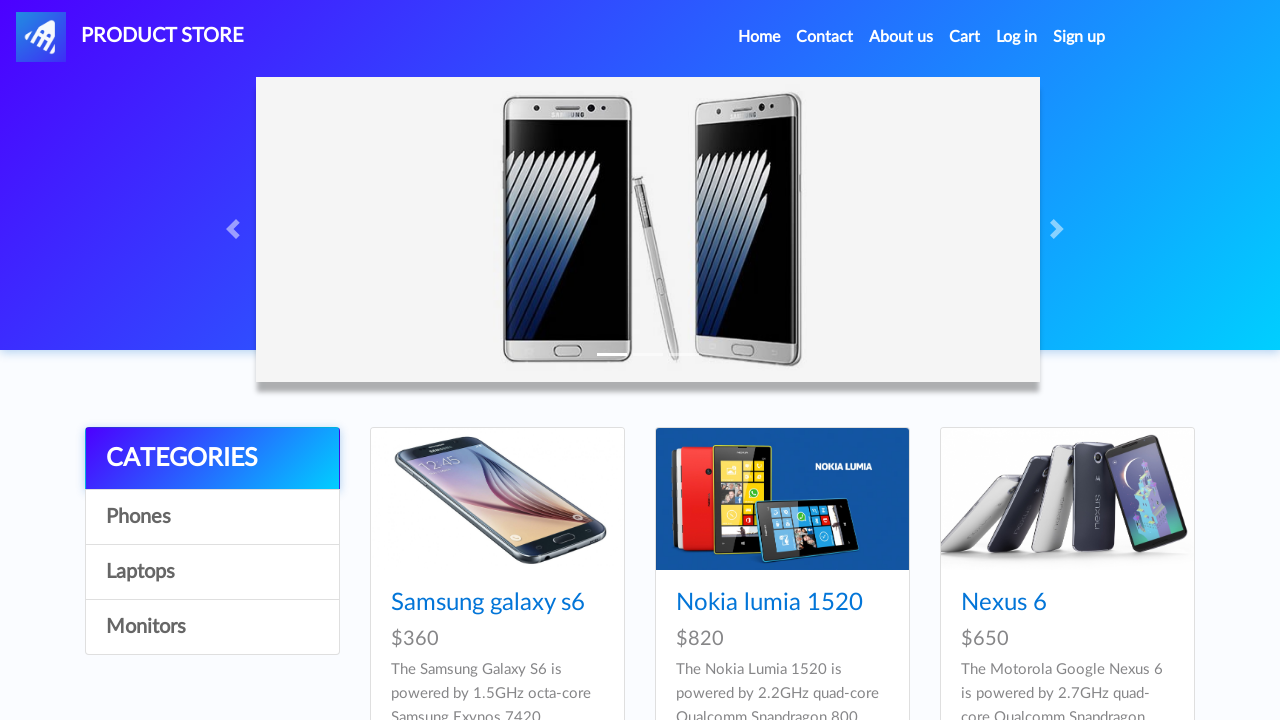

Verified that navigation links are present
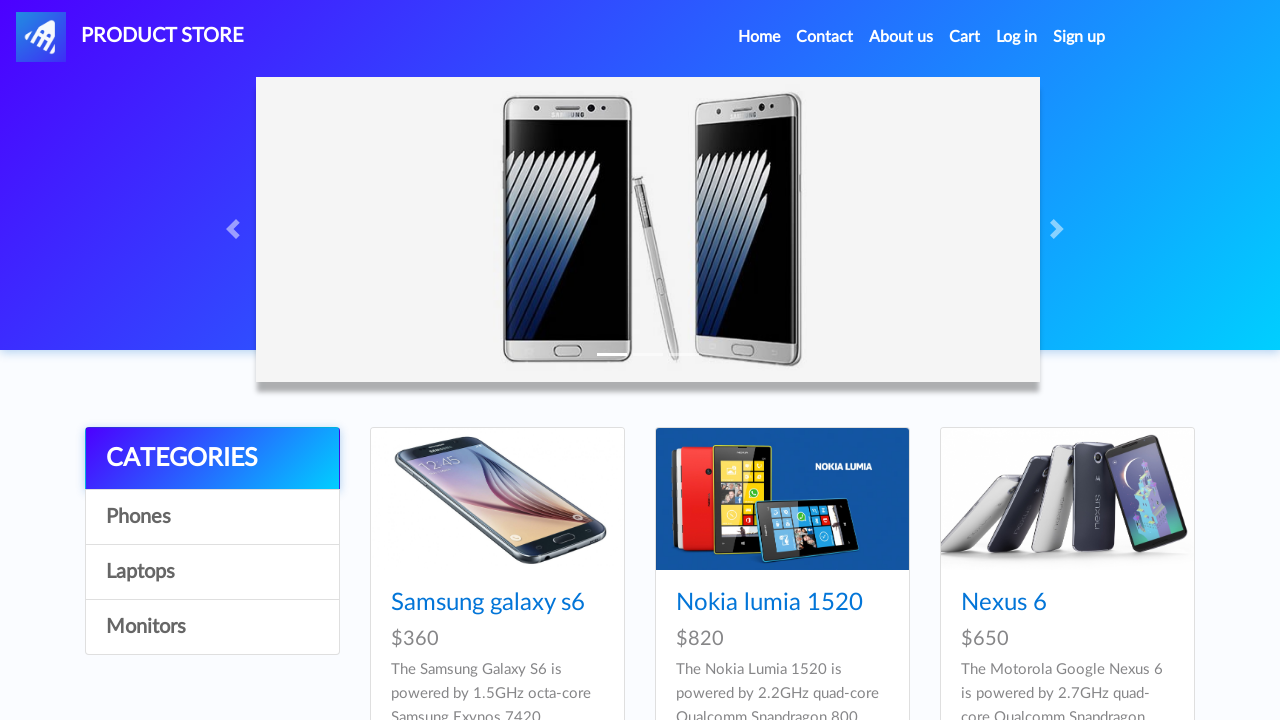

Product listings loaded on the page
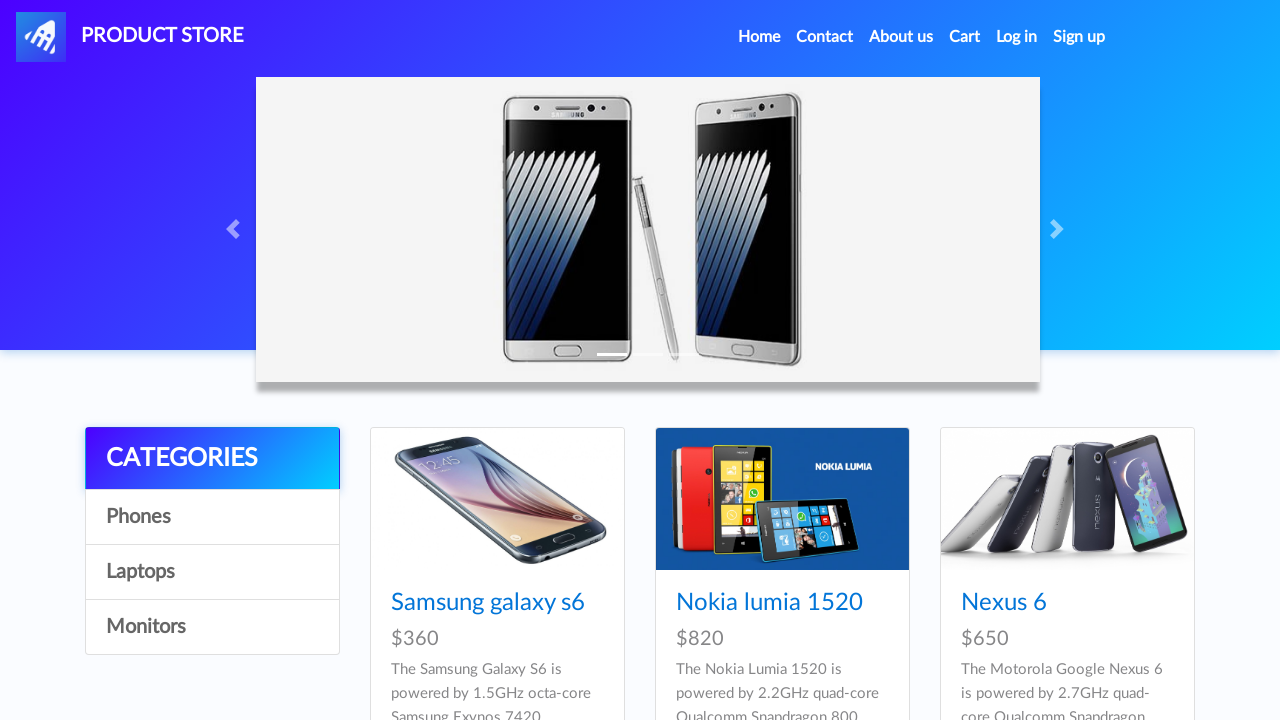

Found 9 products displayed on the page
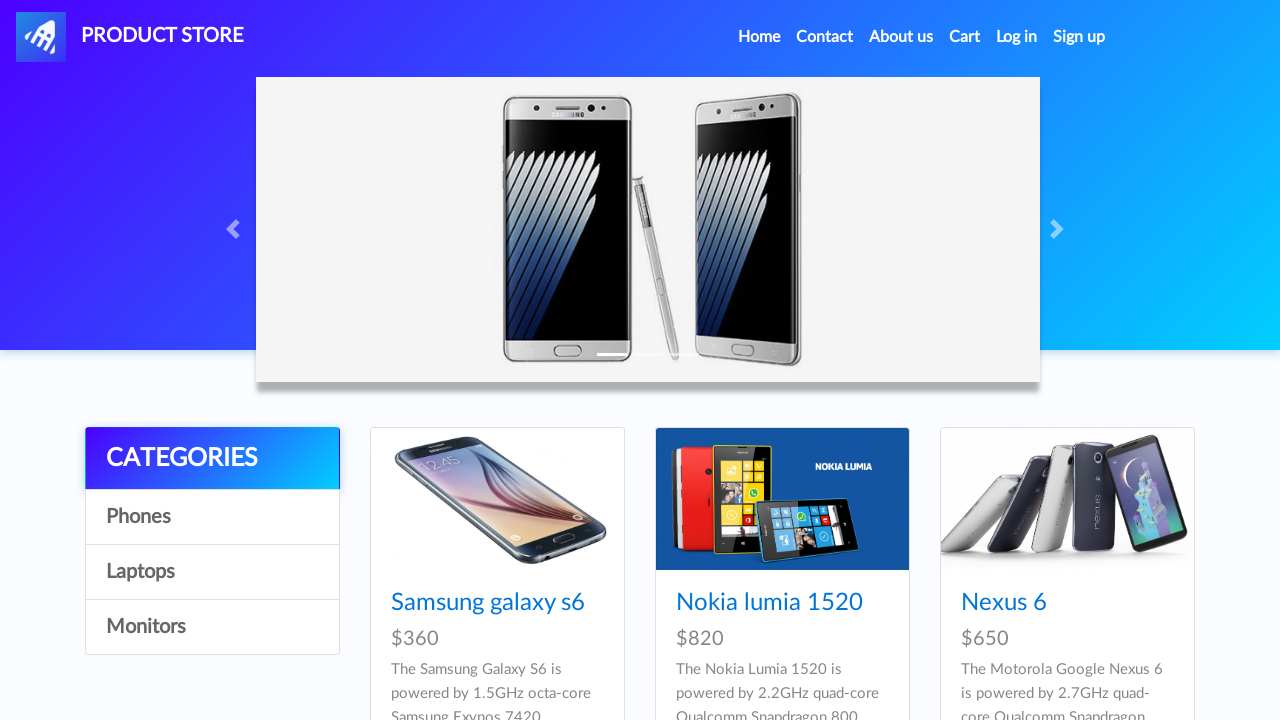

Verified that product listings are displayed
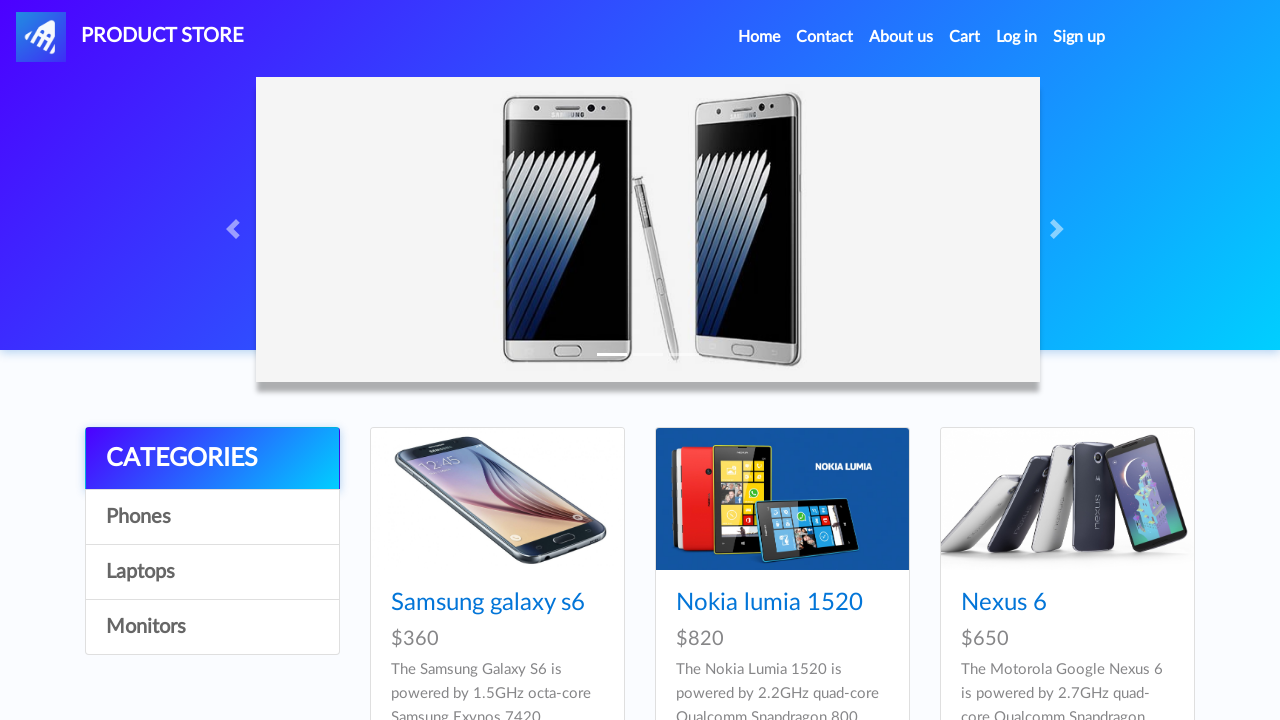

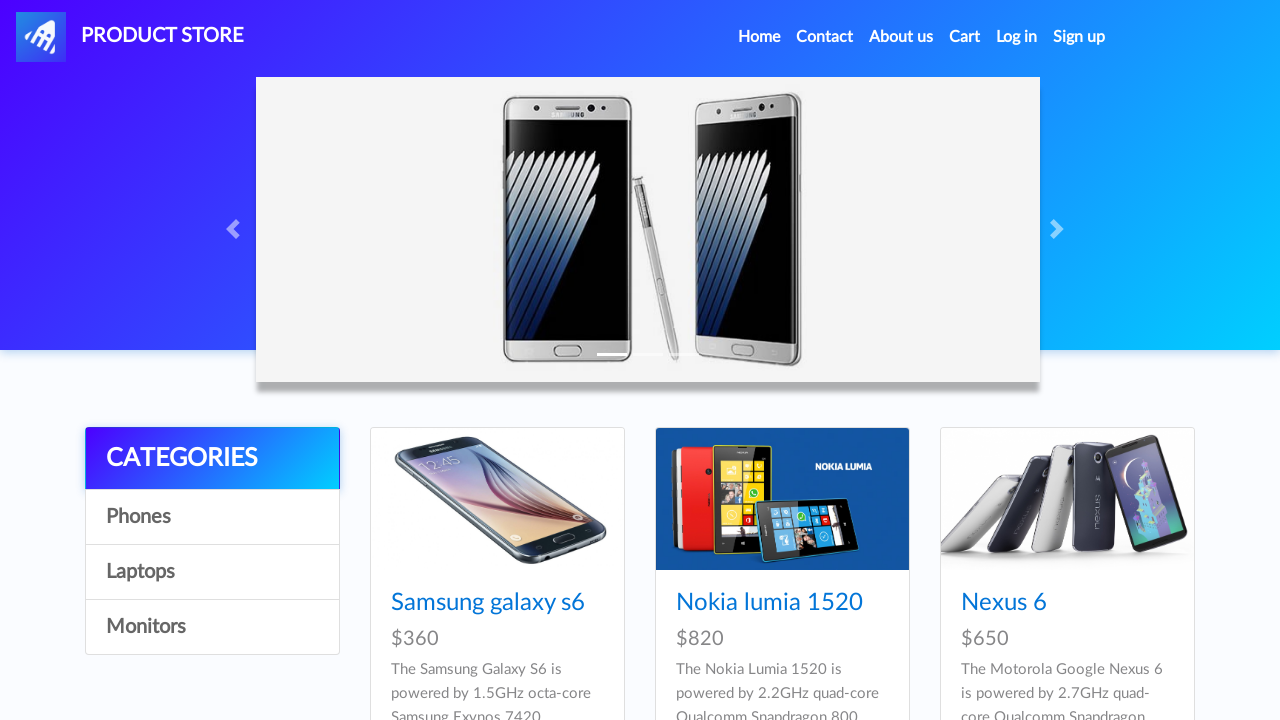